Tests navigation to the account page on a demo e-commerce store by clicking the account link in the site navigation

Starting URL: http://demostore.supersqa.com/

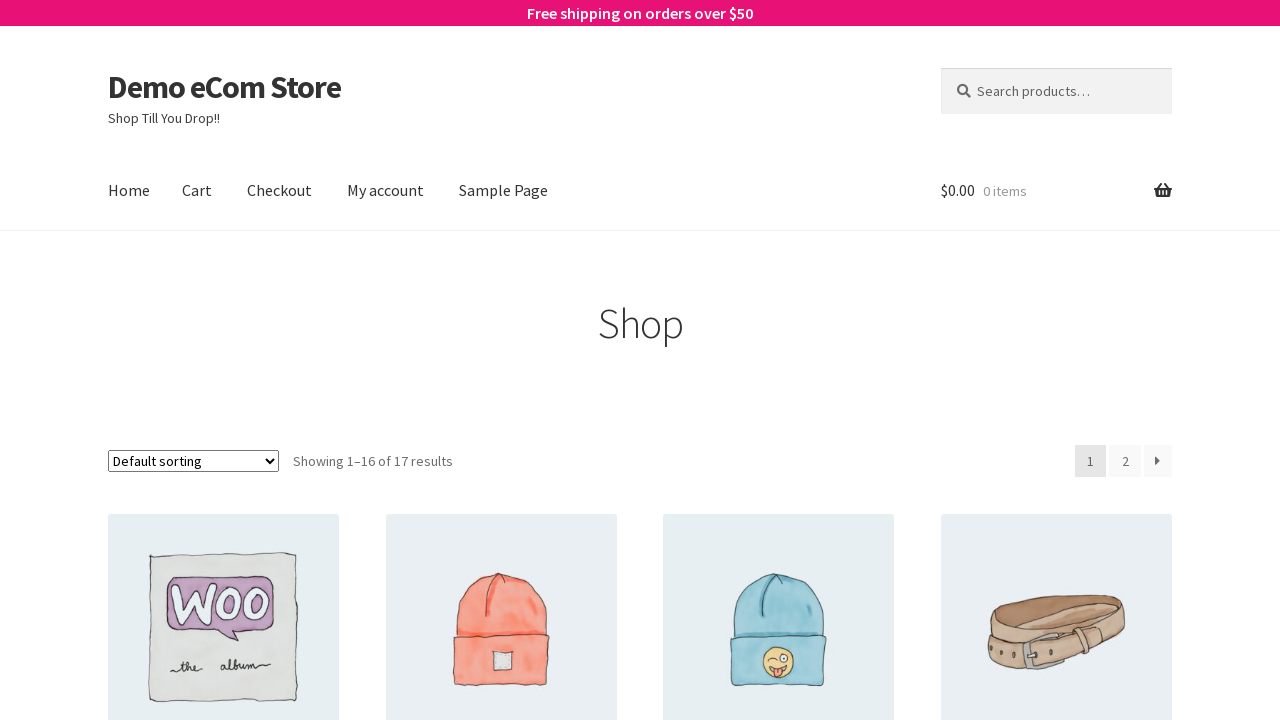

Clicked account link in site navigation at (386, 191) on #site-navigation > div:nth-child(2) > ul > li.page_item.page-item-9 > a
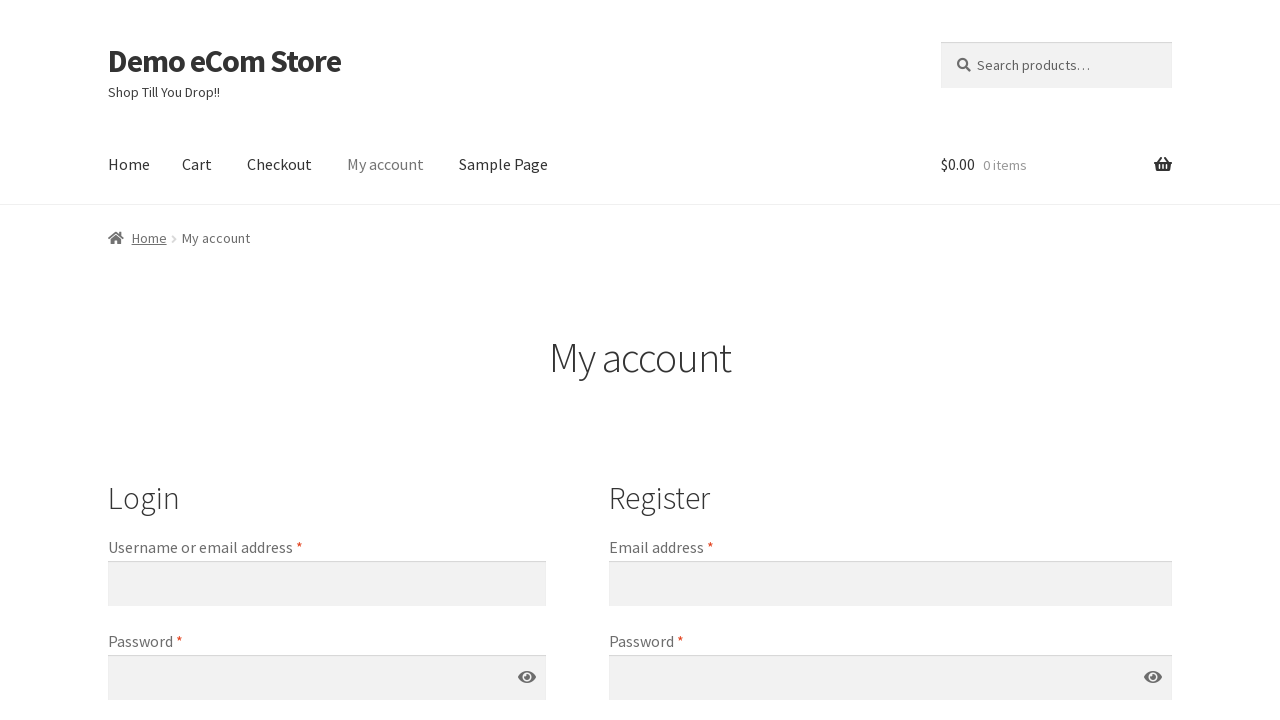

Account page loaded successfully
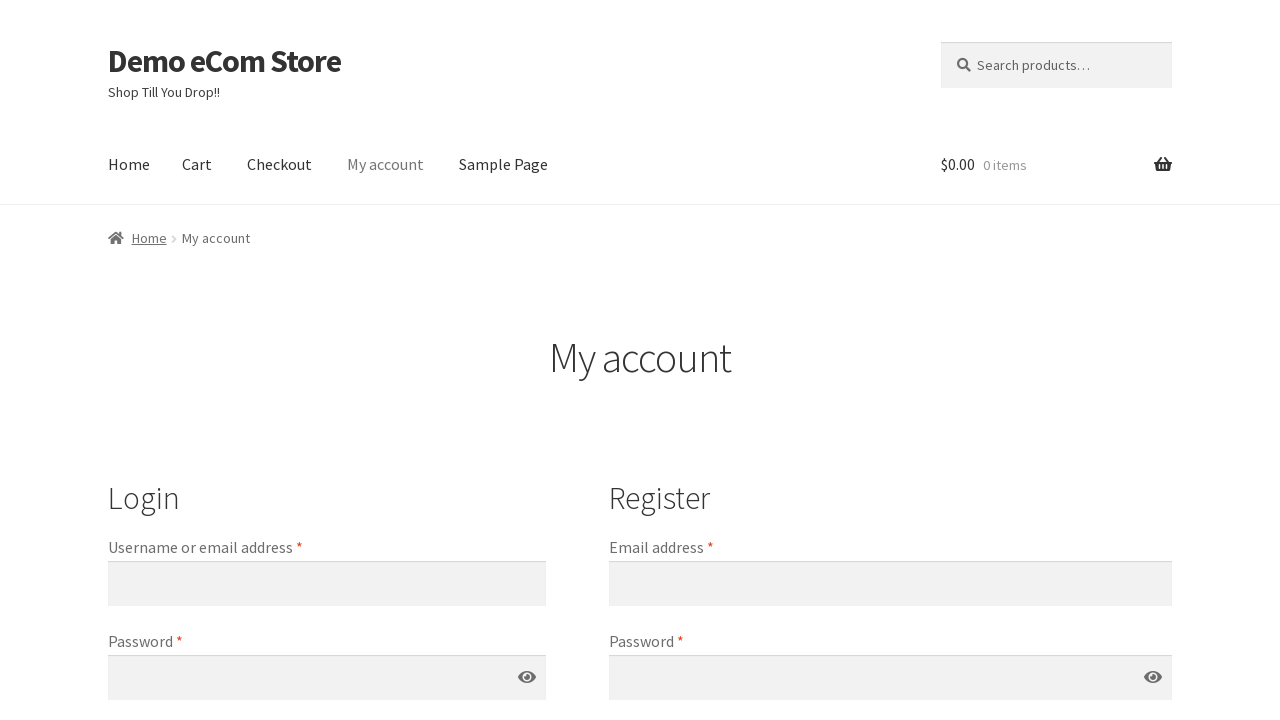

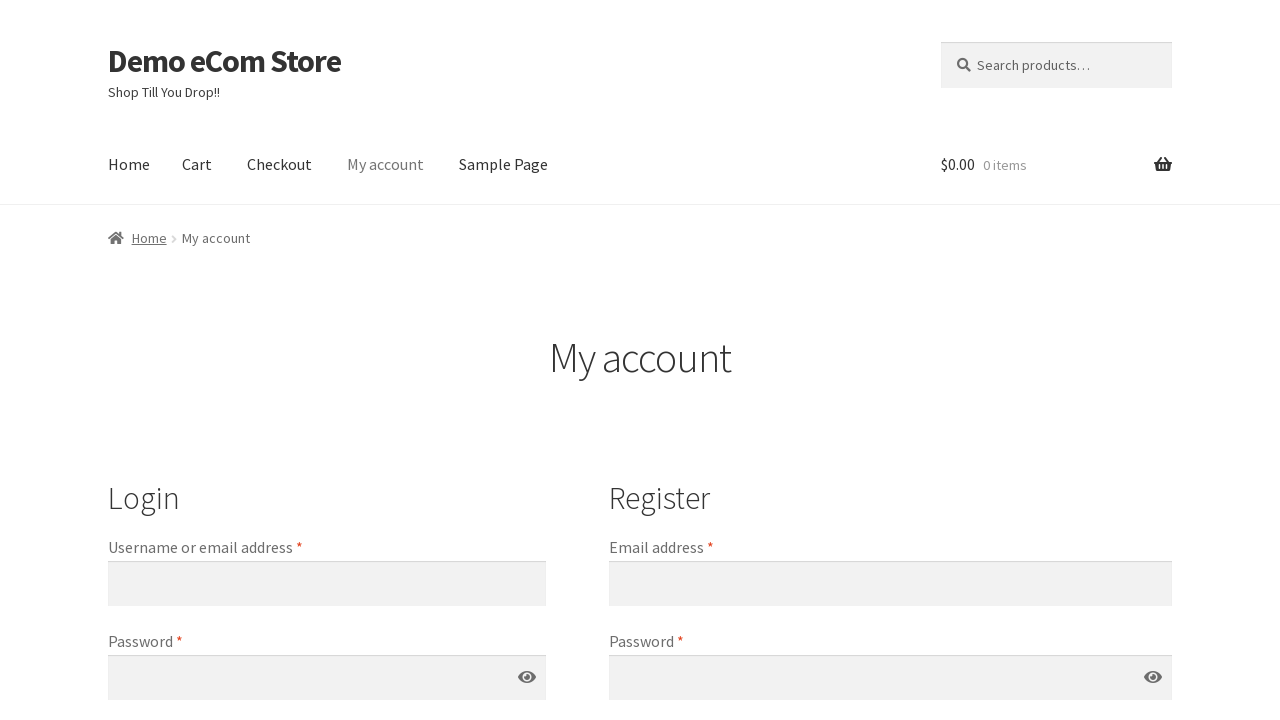